Tests drag and drop functionality on jQuery UI demo page by clicking on "Revert draggable position" option and performing a drag and drop action within an iframe

Starting URL: https://jqueryui.com/droppable

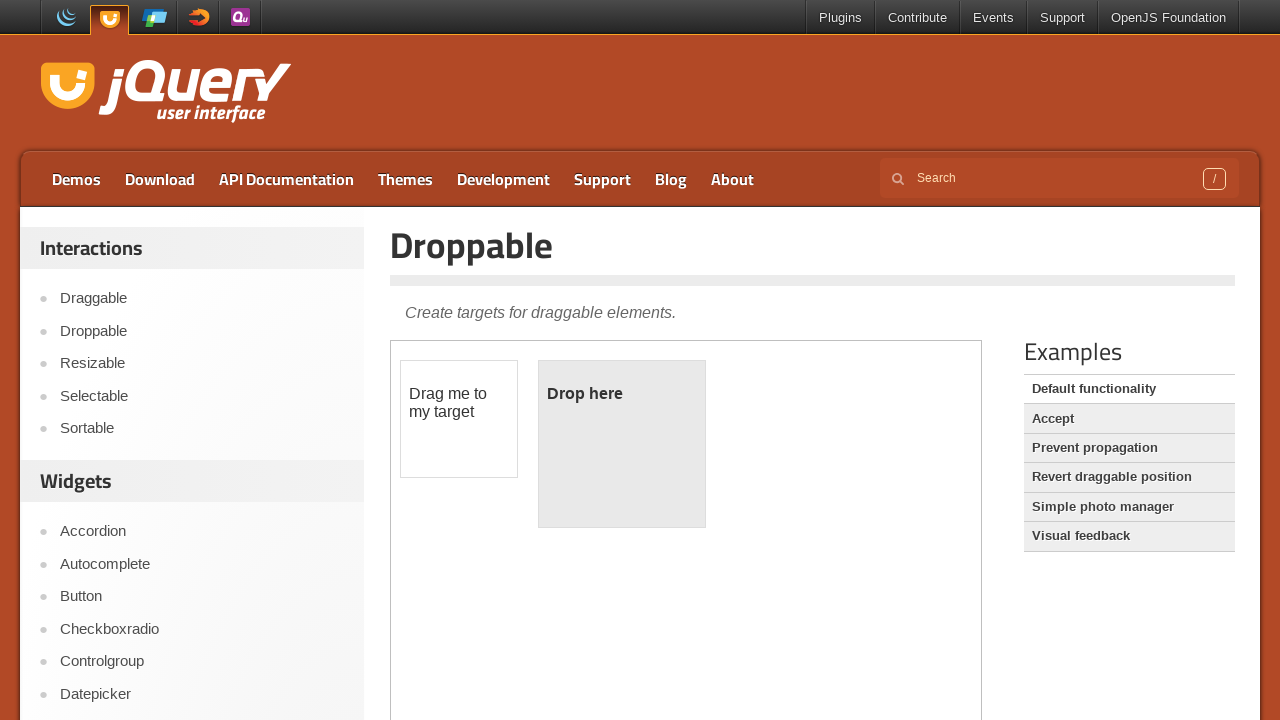

Clicked on 'Revert draggable position' link at (1129, 477) on xpath=//a[normalize-space()='Revert draggable position']
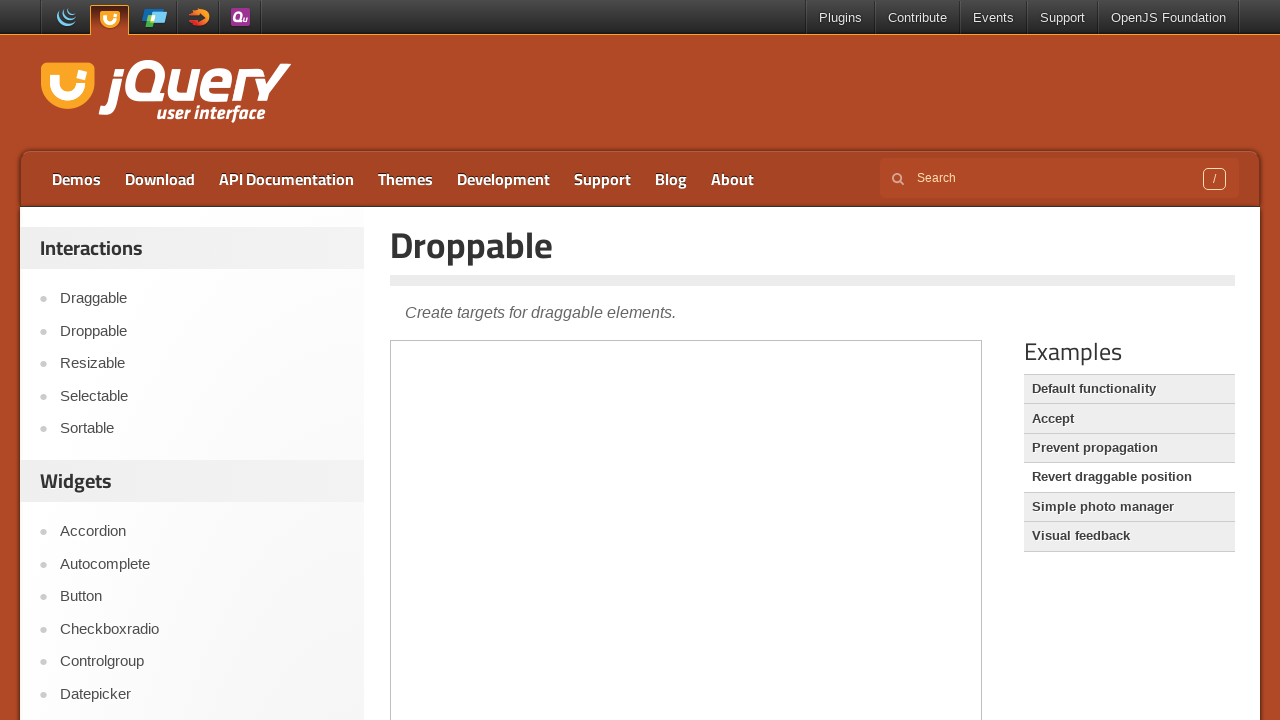

Located and switched to iframe containing drag and drop demo
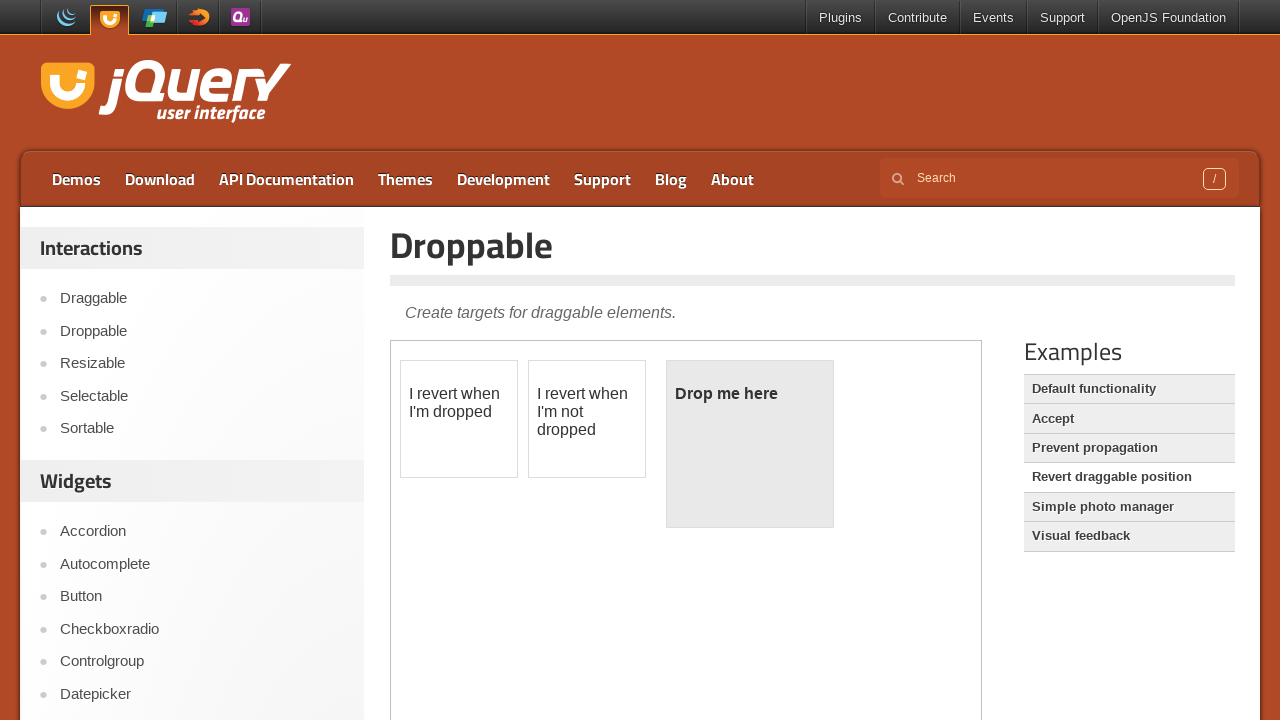

Waited for draggable element to become visible
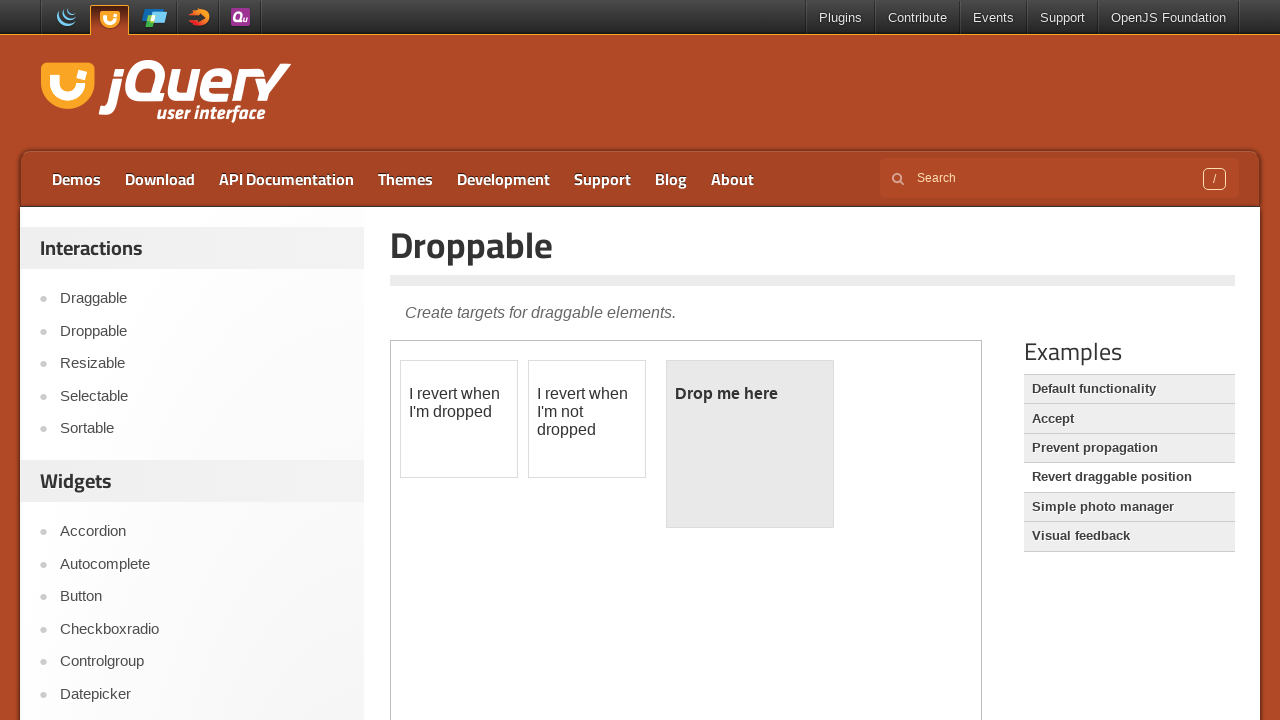

Performed drag and drop action from draggable element to droppable target at (750, 444)
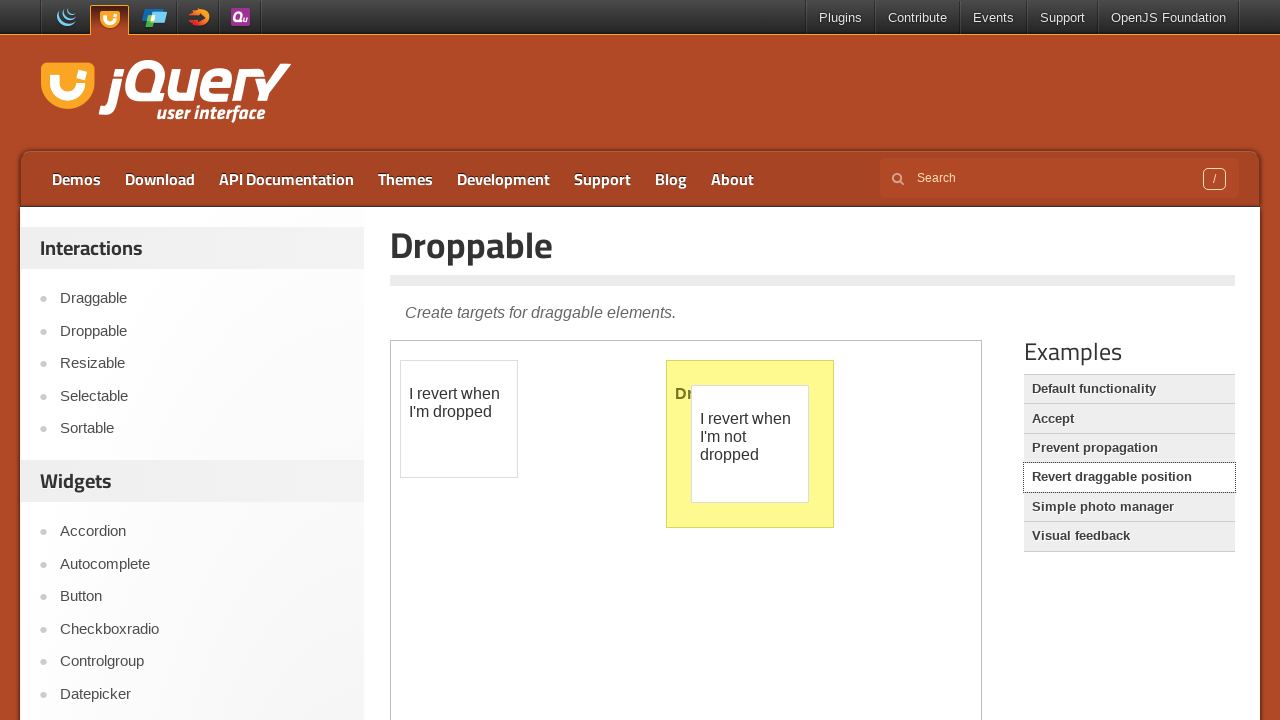

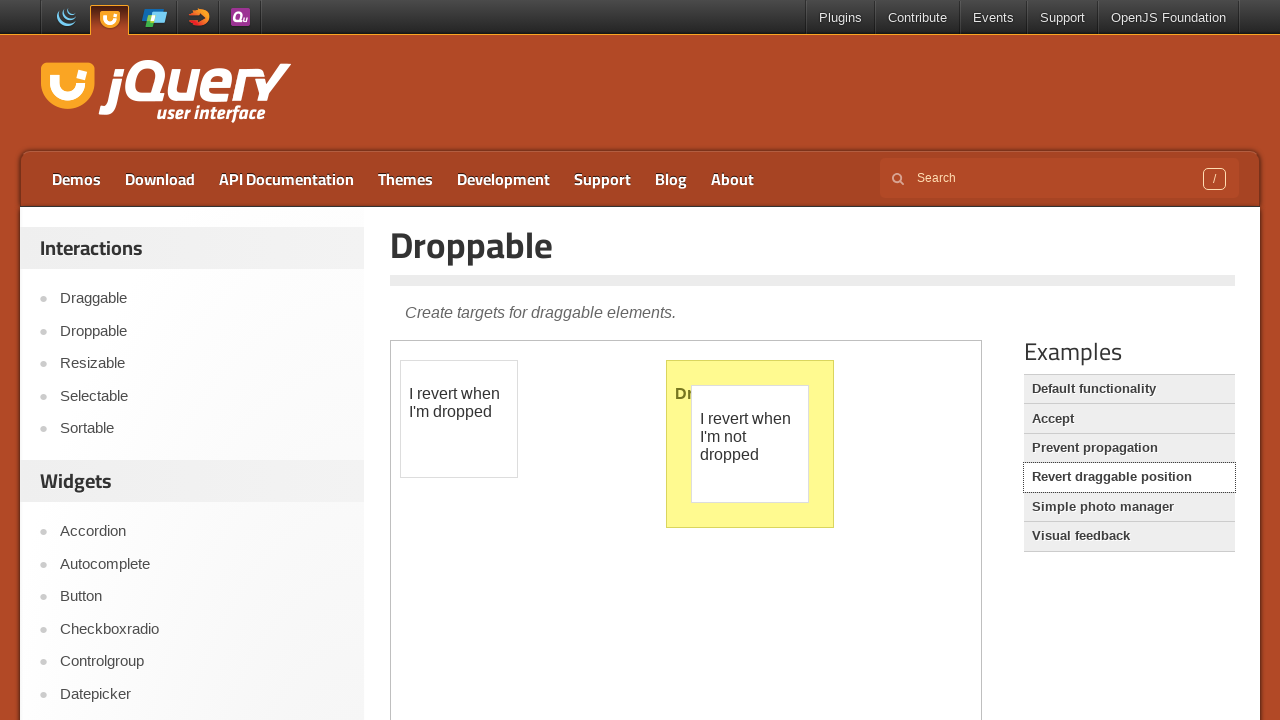